Tests moving the mouse to a specific viewport position

Starting URL: https://www.selenium.dev/selenium/web/mouse_interaction.html

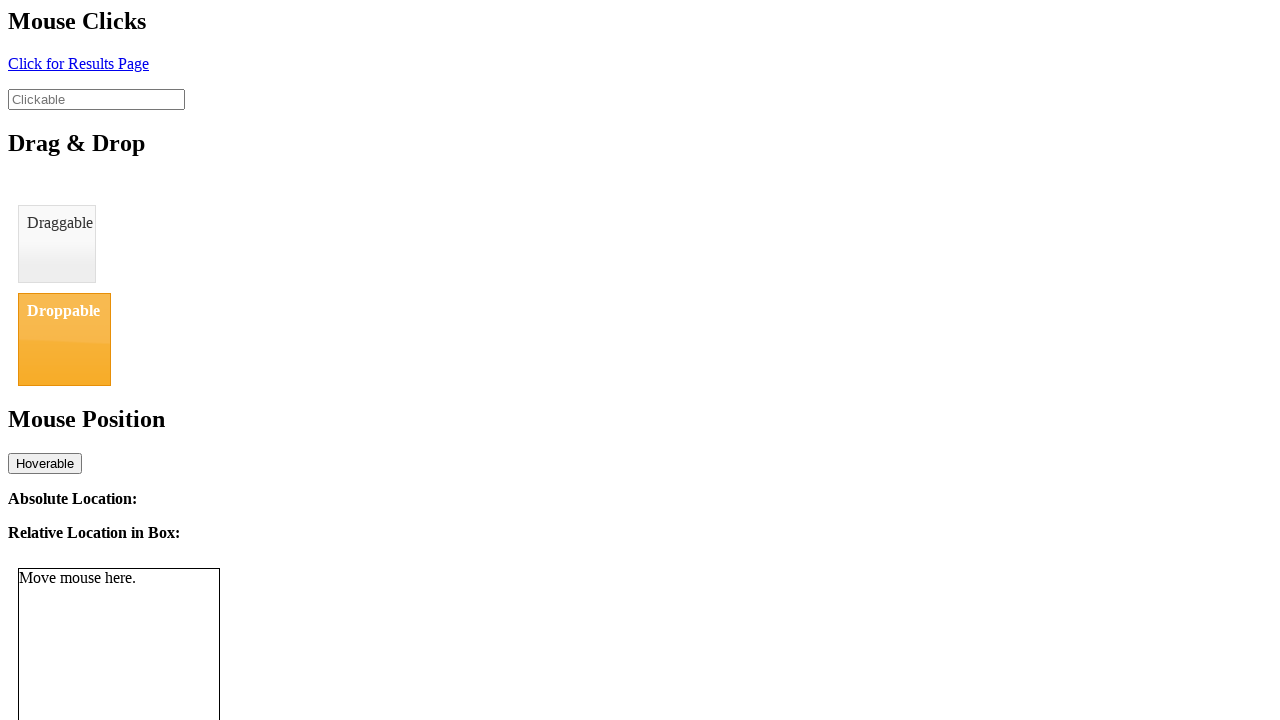

Navigated to mouse interaction test page
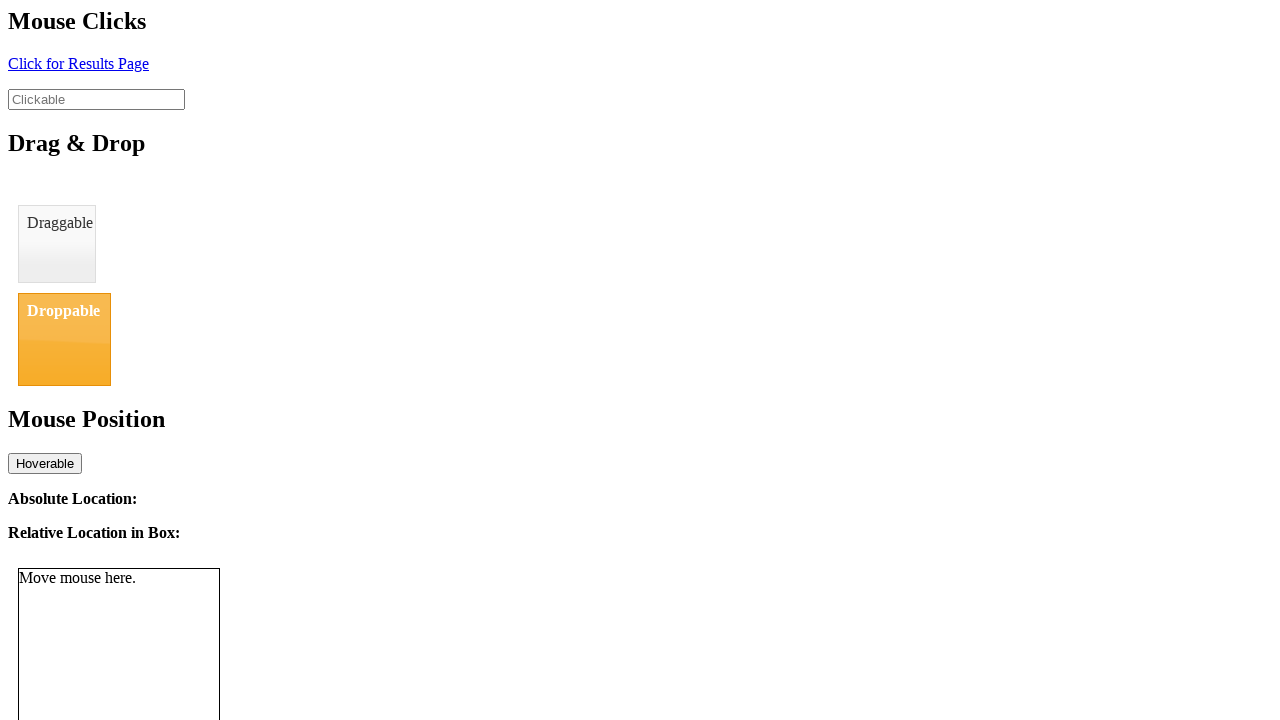

Moved mouse to viewport position (10, 12) at (10, 12)
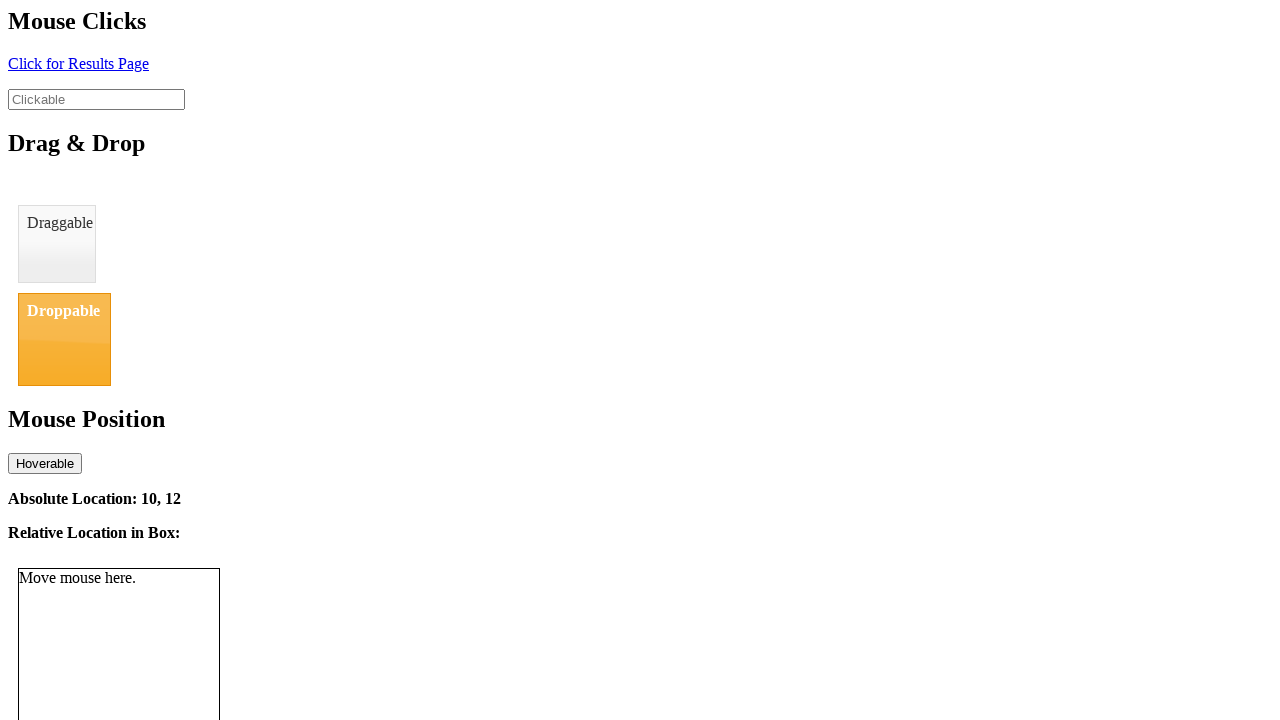

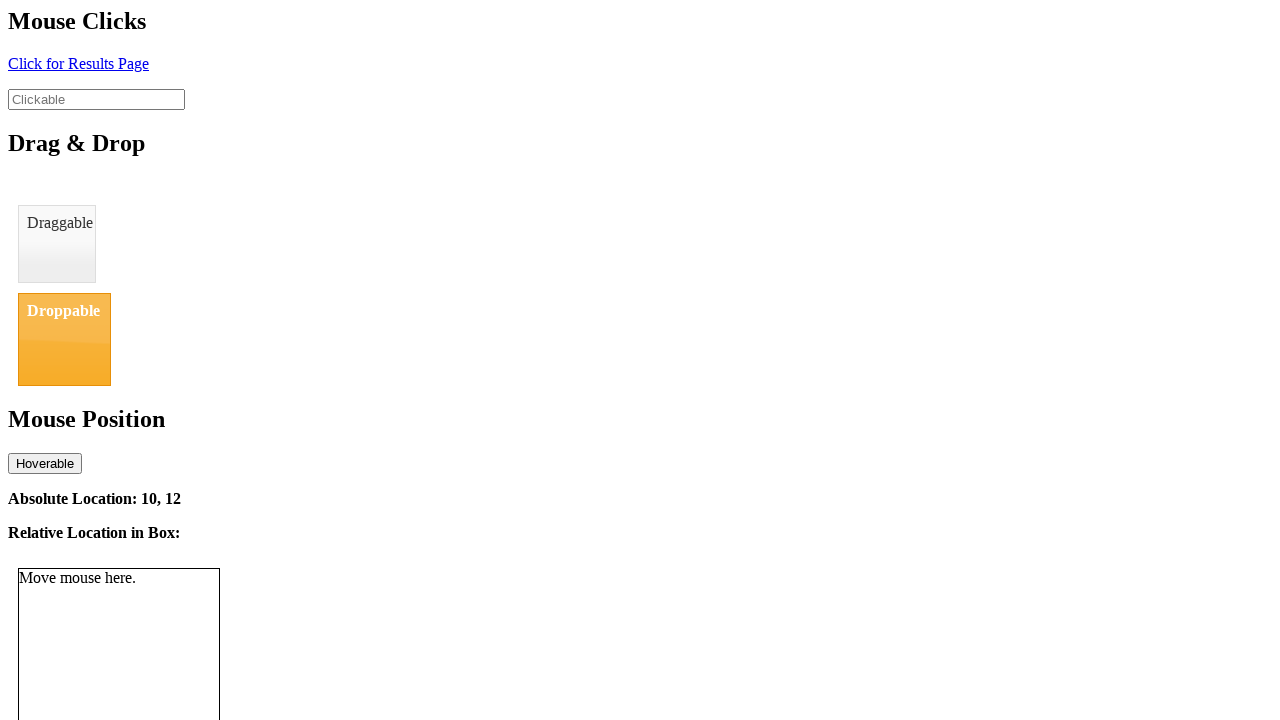